Tests dynamic web table interaction by iterating through table rows to find a specific user name ("Will") and clicking the corresponding checkbox

Starting URL: https://testuserautomation.github.io/WebTable/

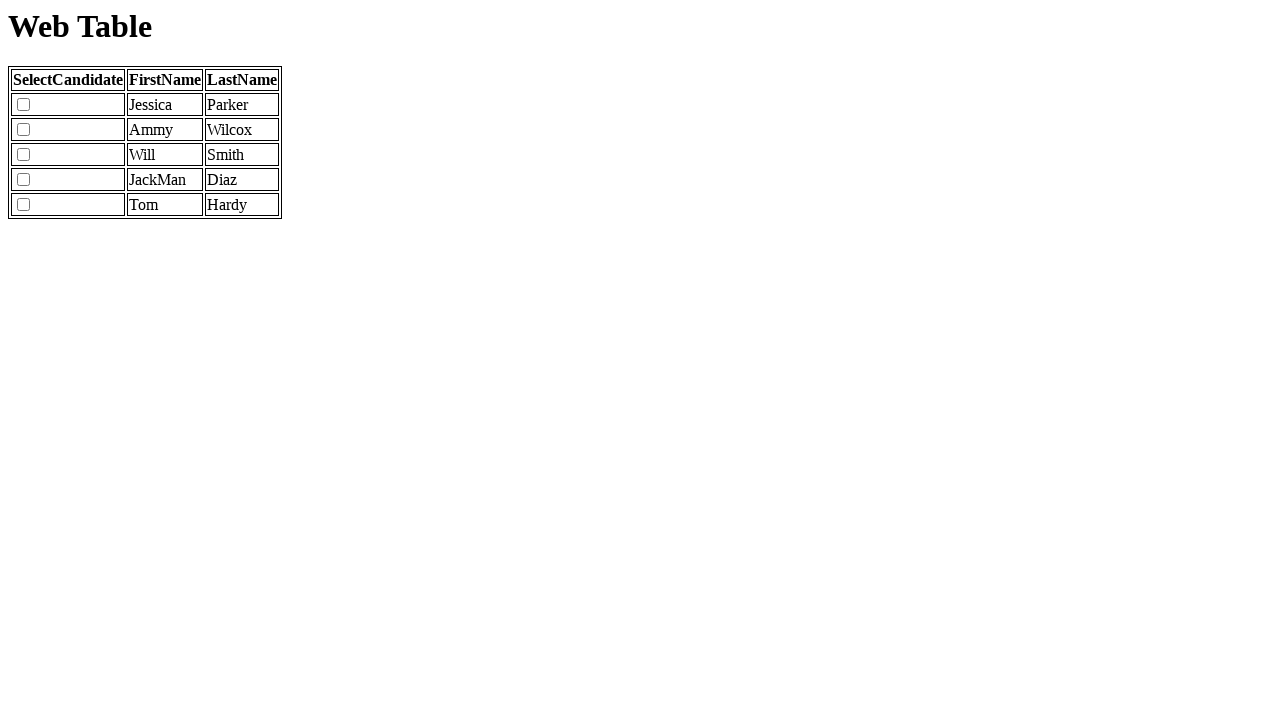

Waited for table rows to load
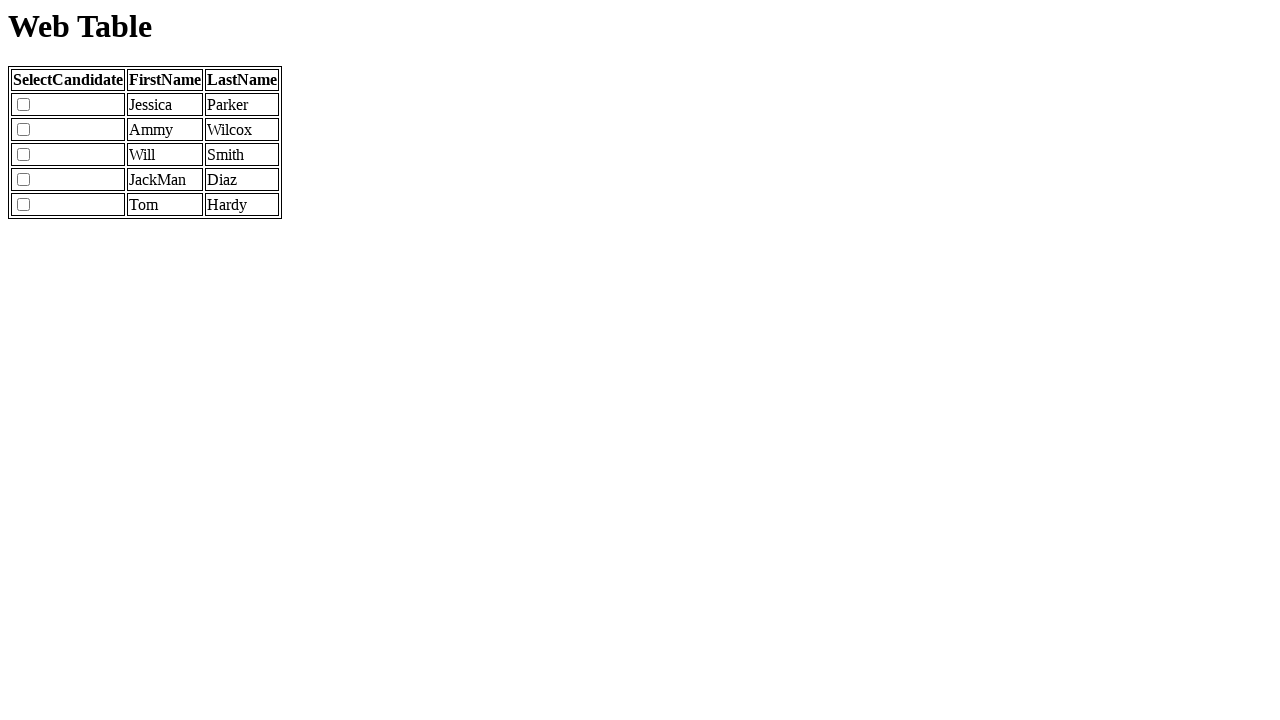

Retrieved all table rows
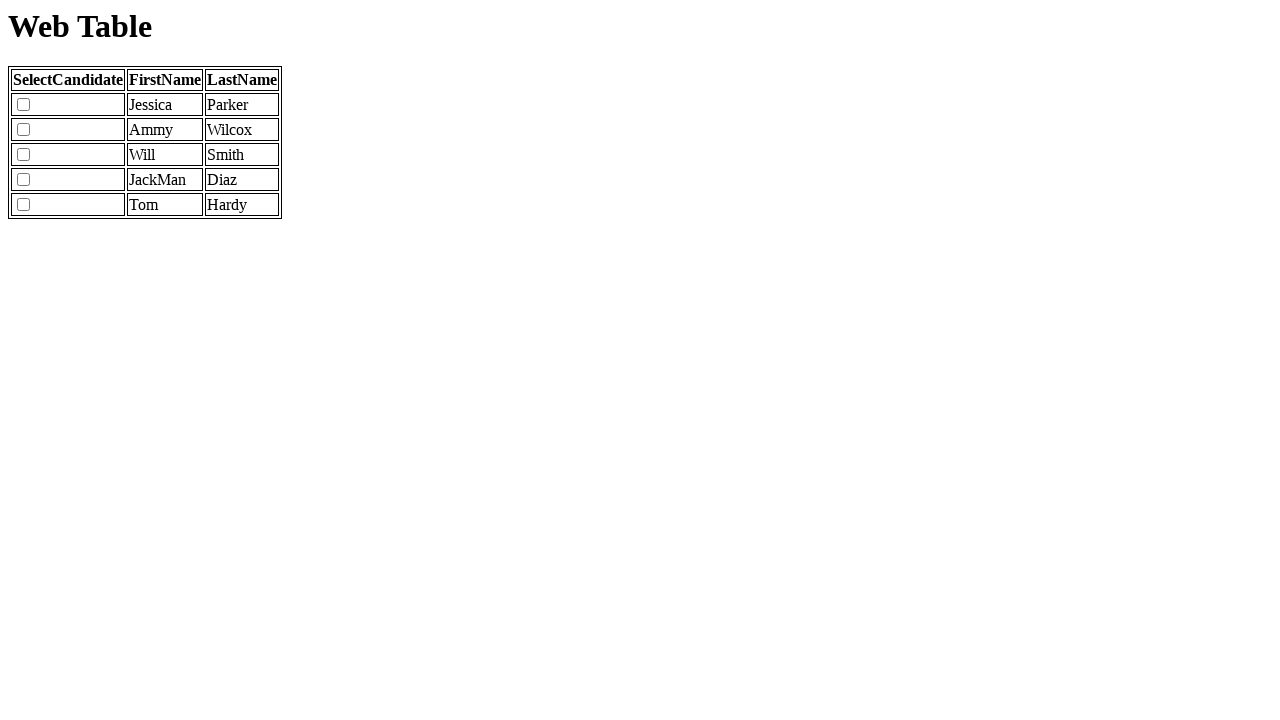

Counted 6 total table rows
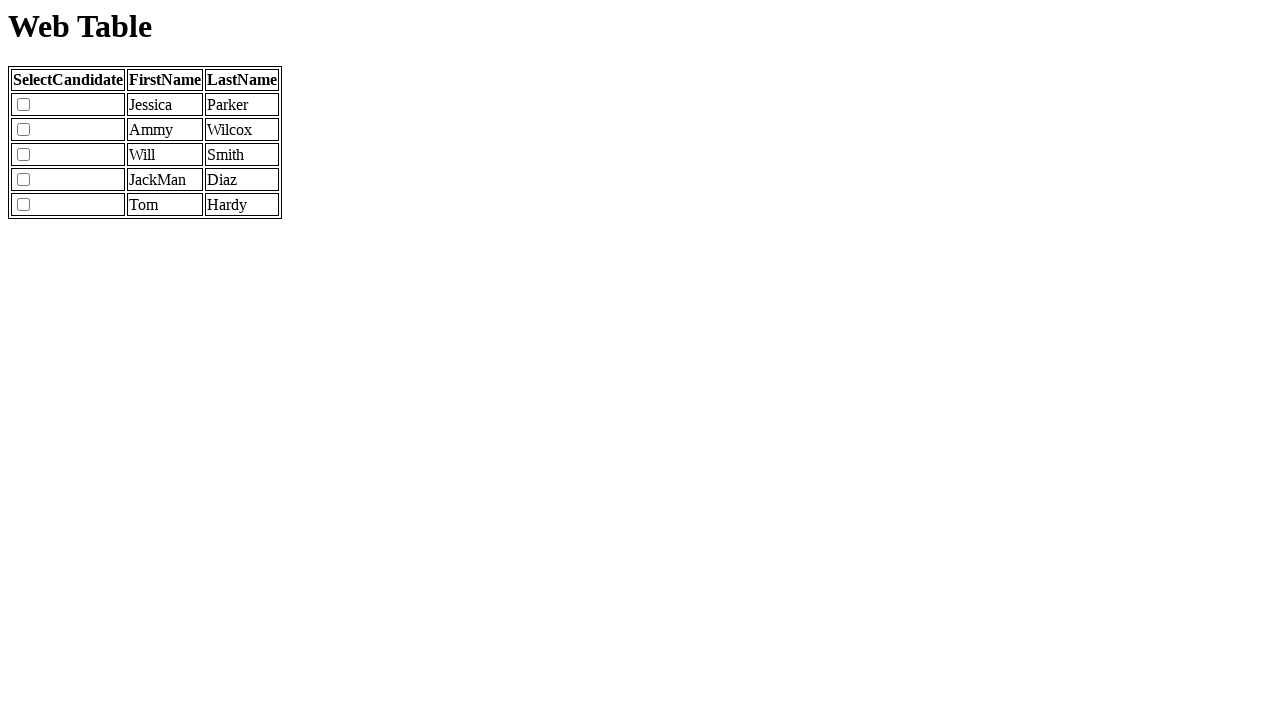

Retrieved first name from row 2: 'Jessica'
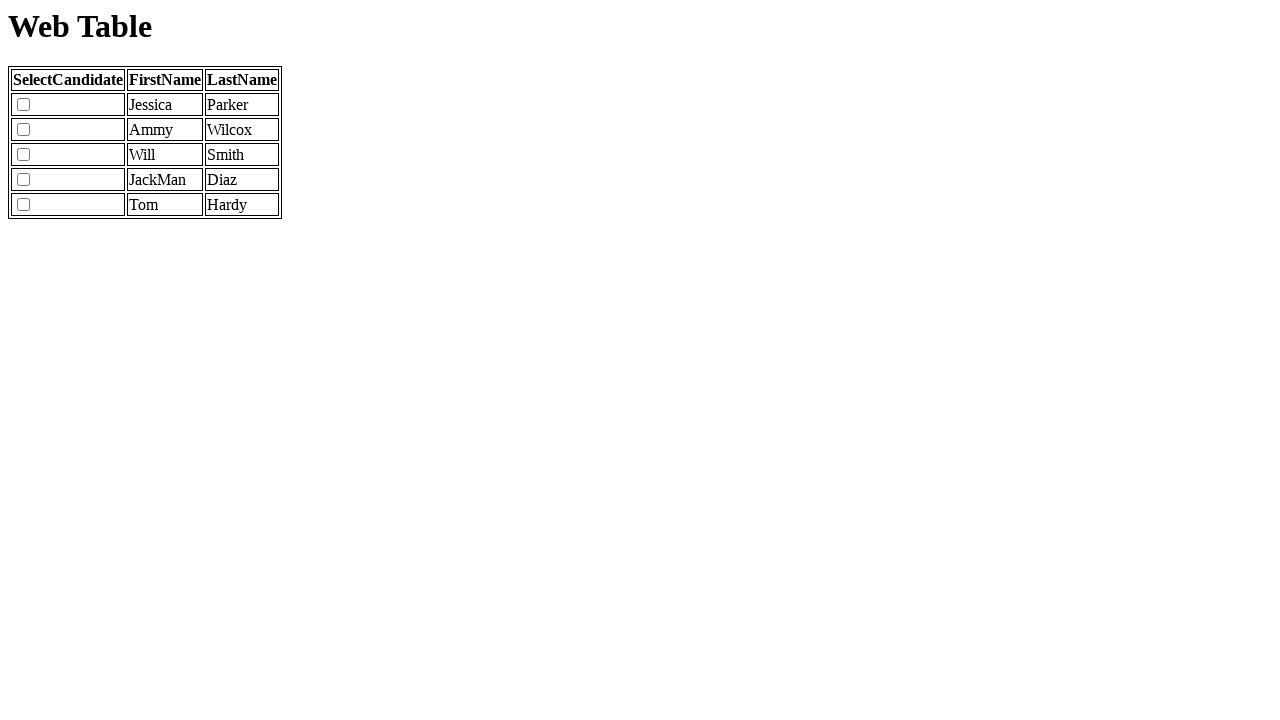

Retrieved first name from row 3: 'Ammy'
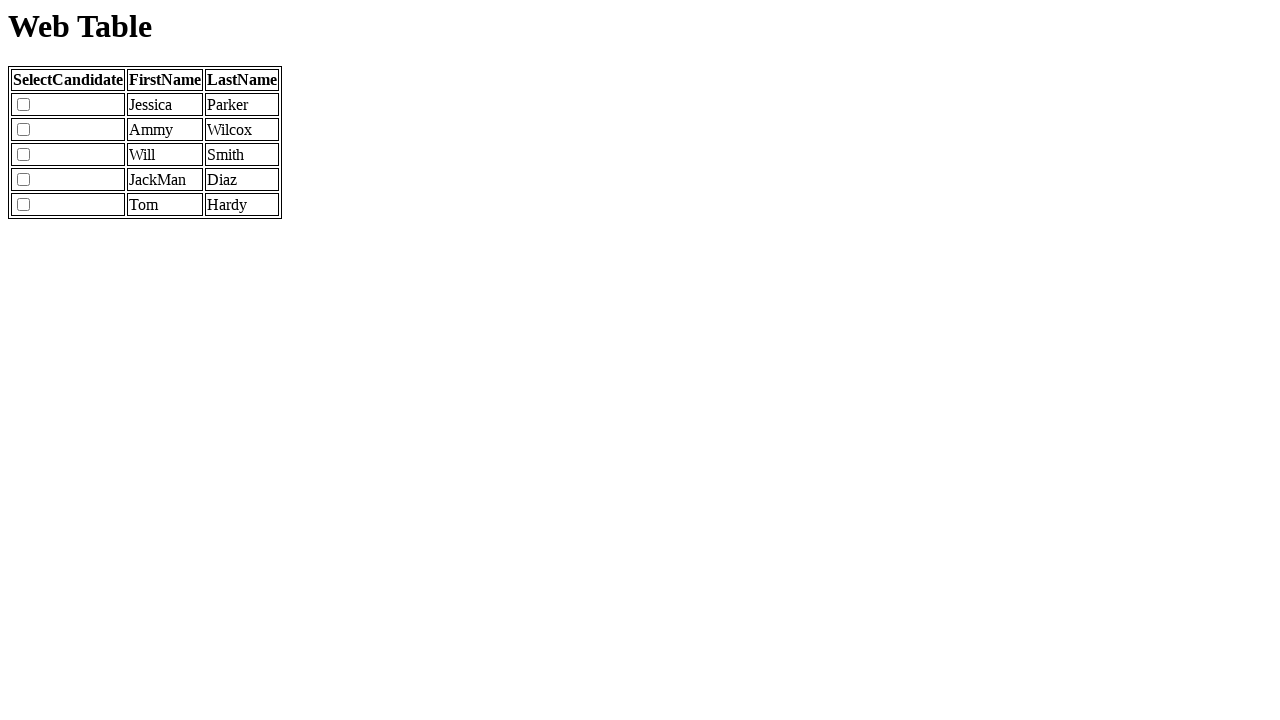

Retrieved first name from row 4: 'Will'
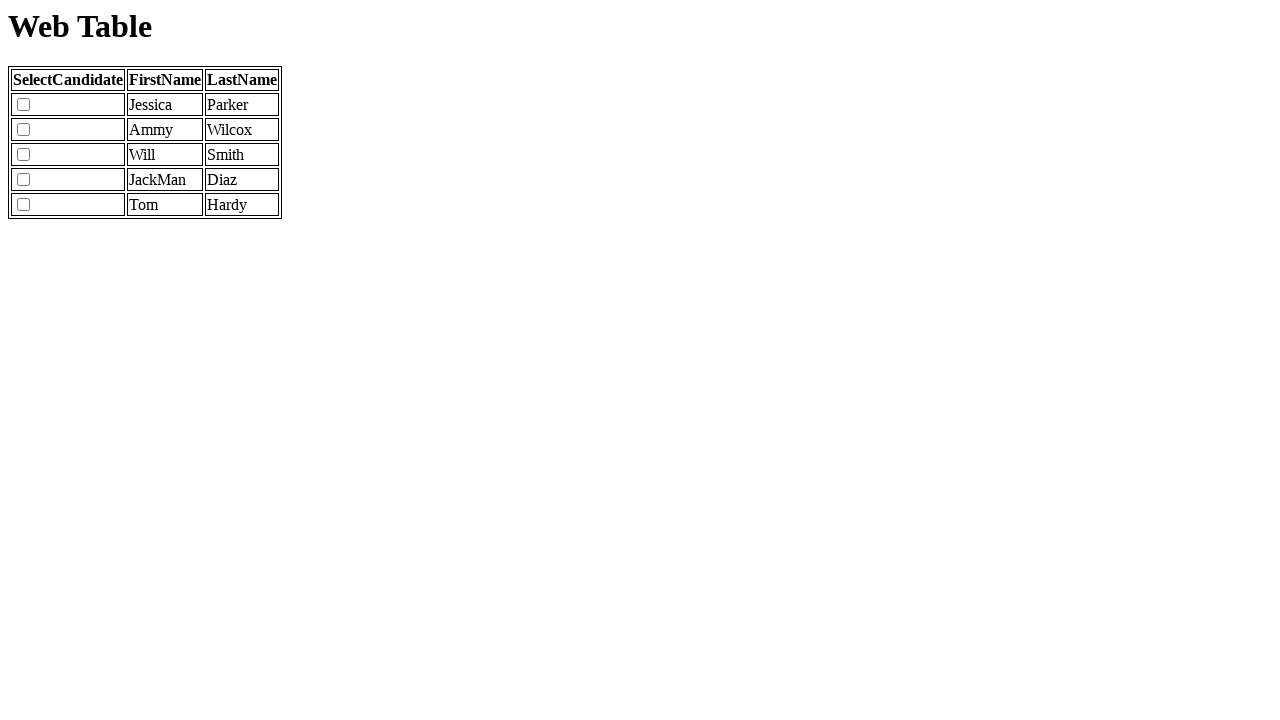

Found 'Will' in row 4 and clicked the corresponding checkbox at (24, 155) on //table/tbody/tr[4]/td[1]/input
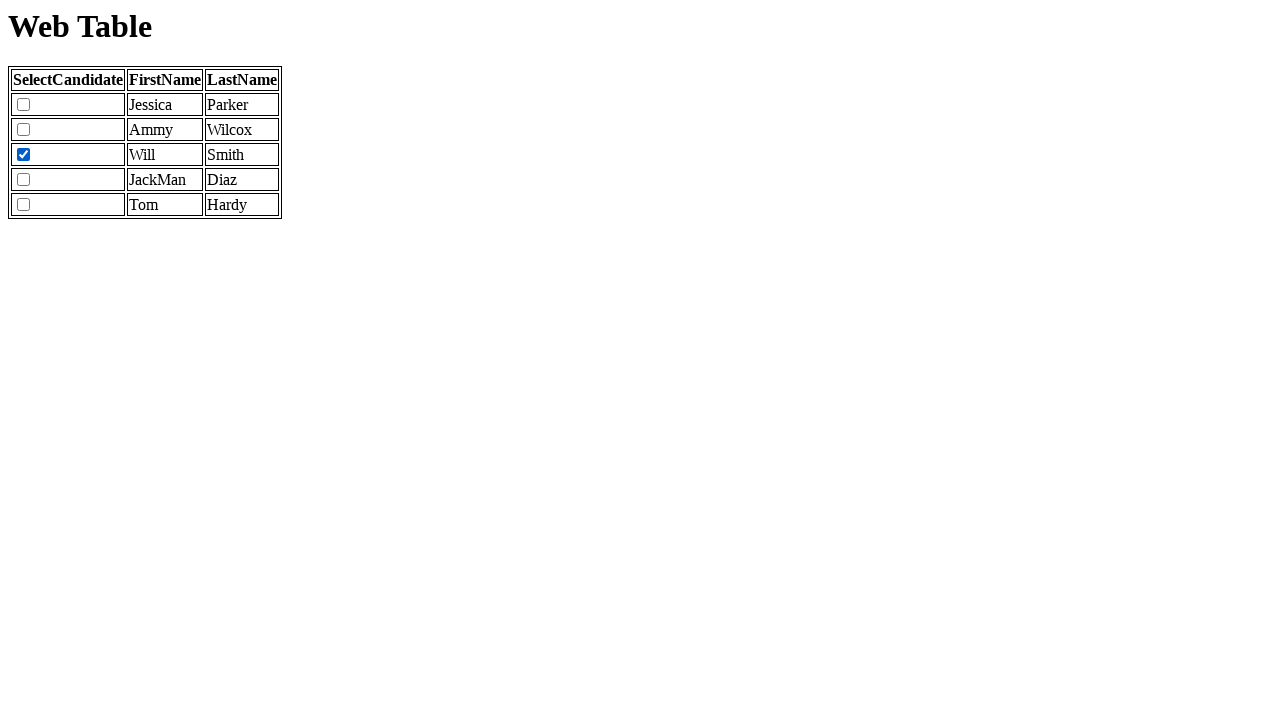

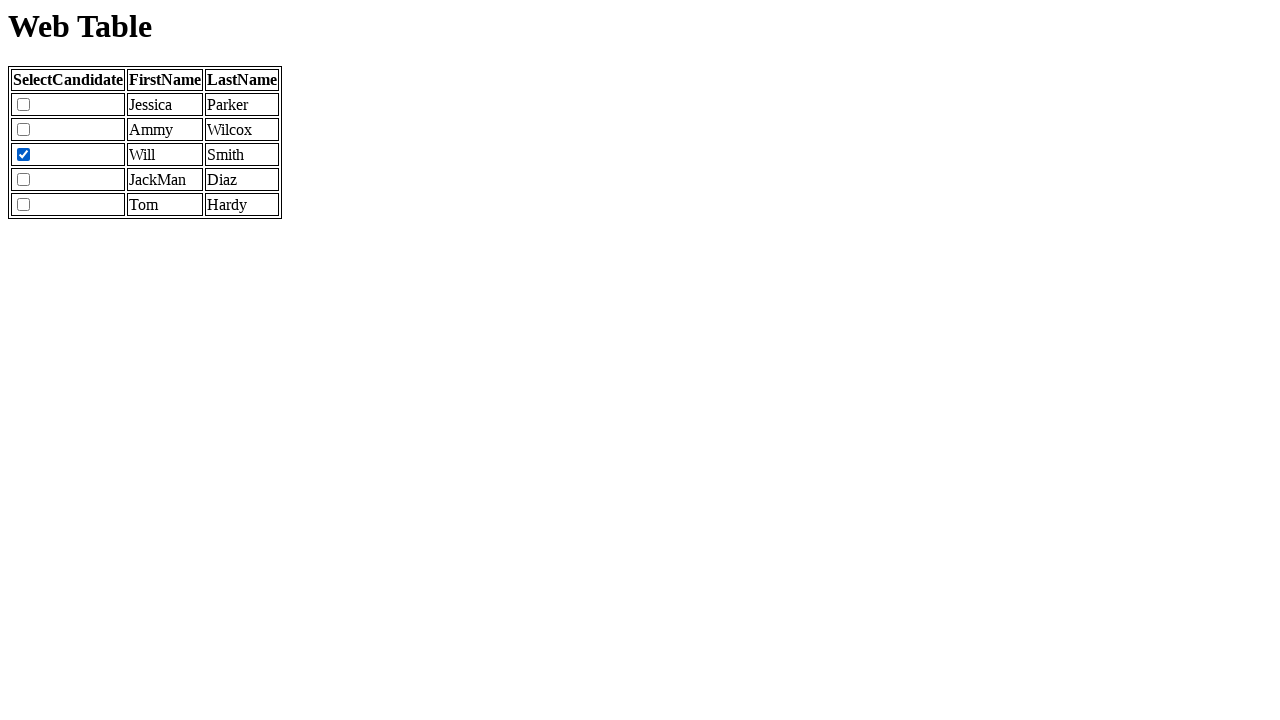